Tests a registration form by filling in personal information fields (name, email, phone, address) and submitting the form

Starting URL: http://suninjuly.github.io/registration1.html

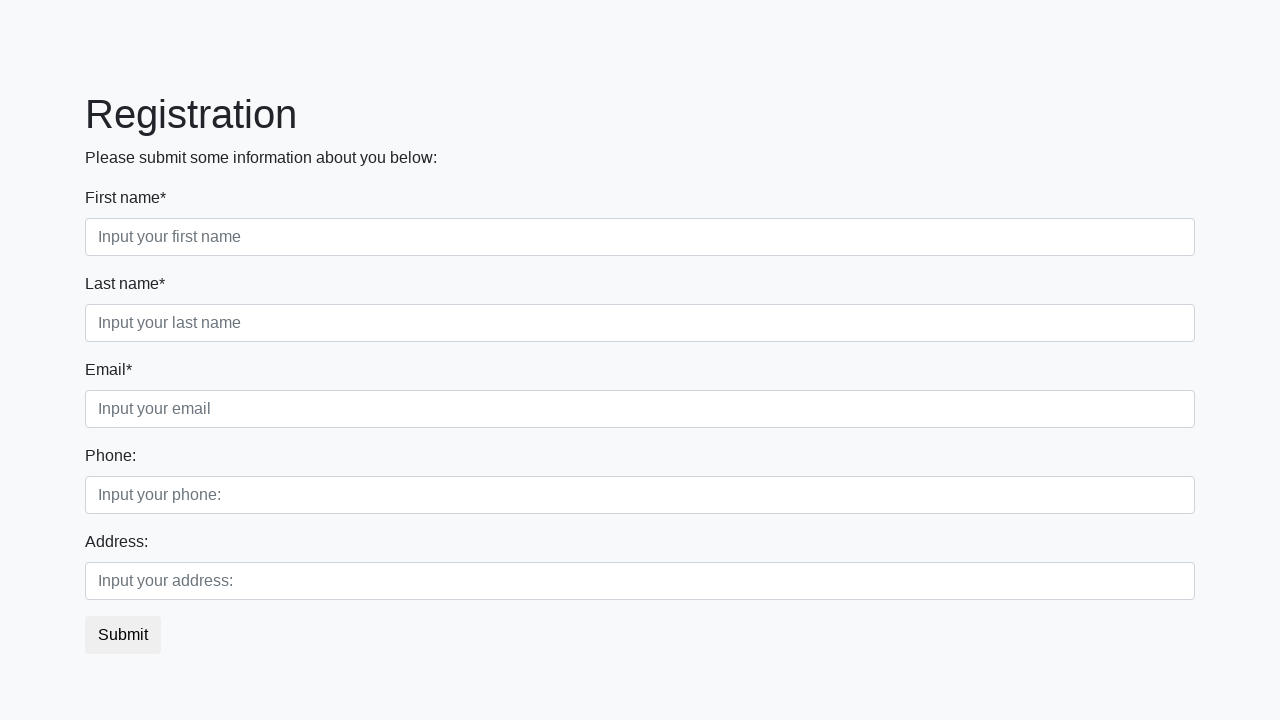

Filled first name field with 'Ivan' on xpath=//div[1]/div[1]/input
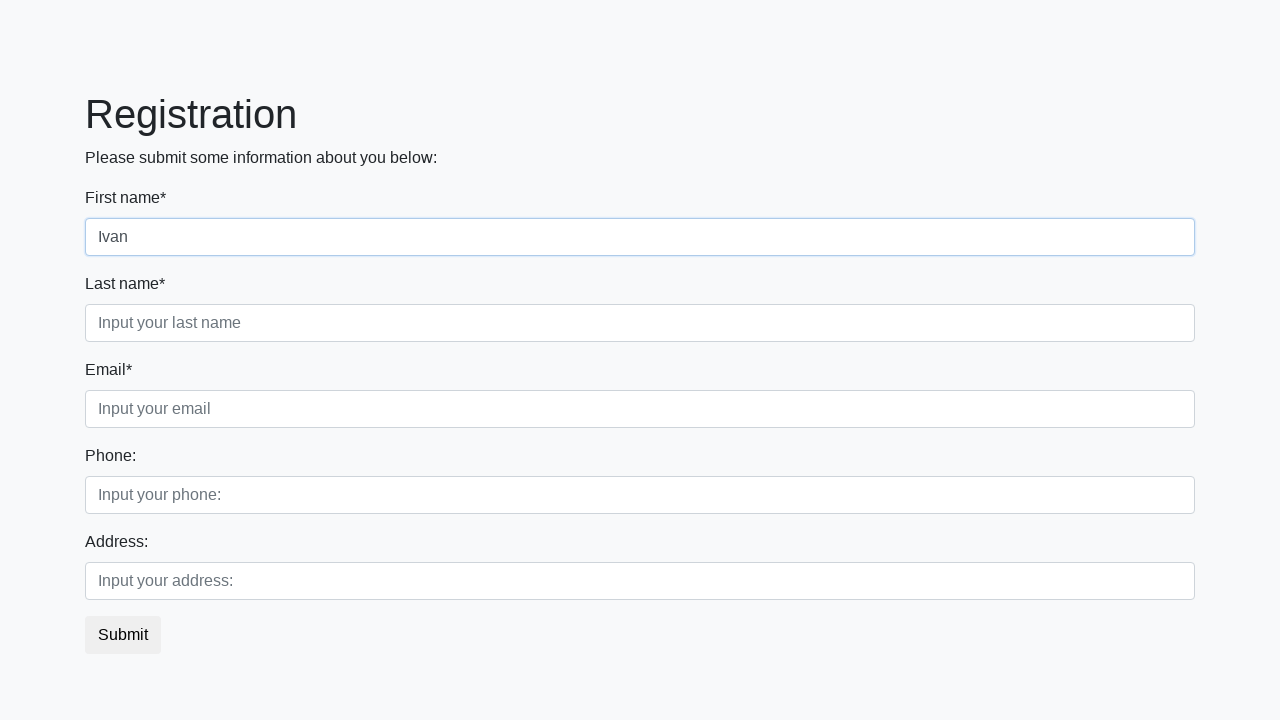

Filled last name field with 'Petrov' on xpath=//div[1]/div[2]/input
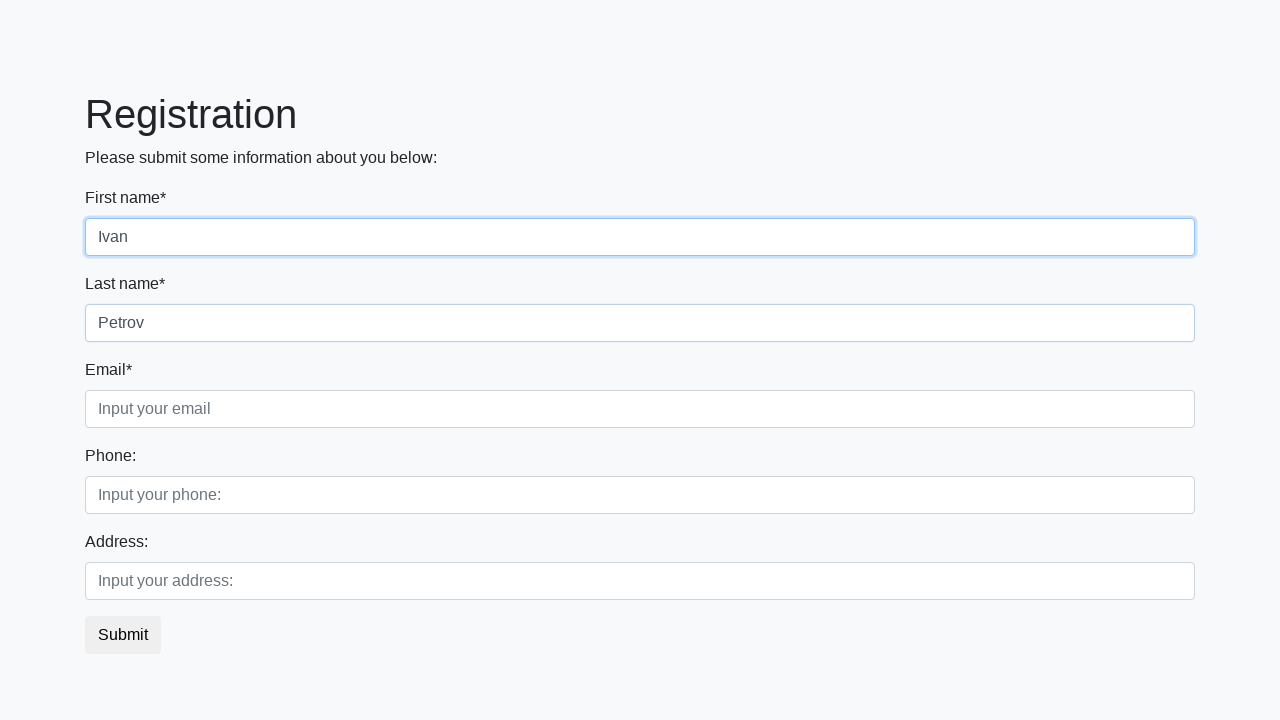

Filled email field with 'test@qa.com' on xpath=//div[1]/div[3]/input
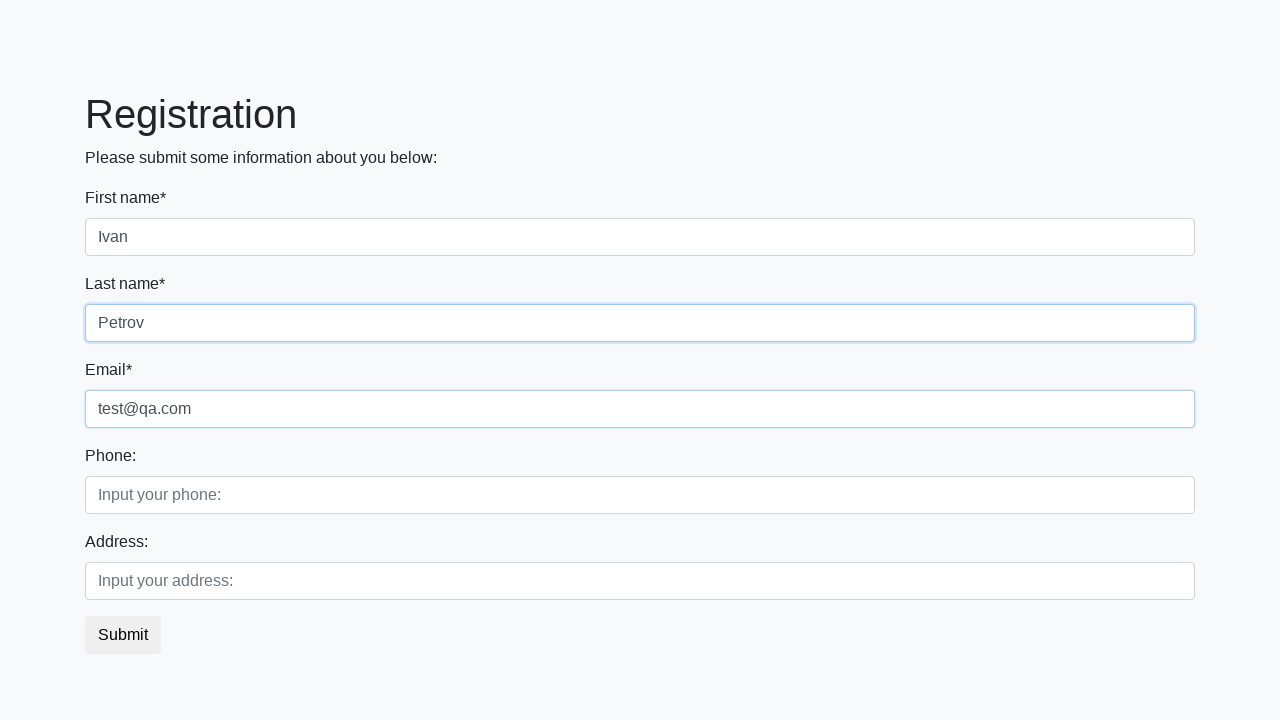

Filled phone number field with '123456789' on xpath=//div[2]/div[1]/input
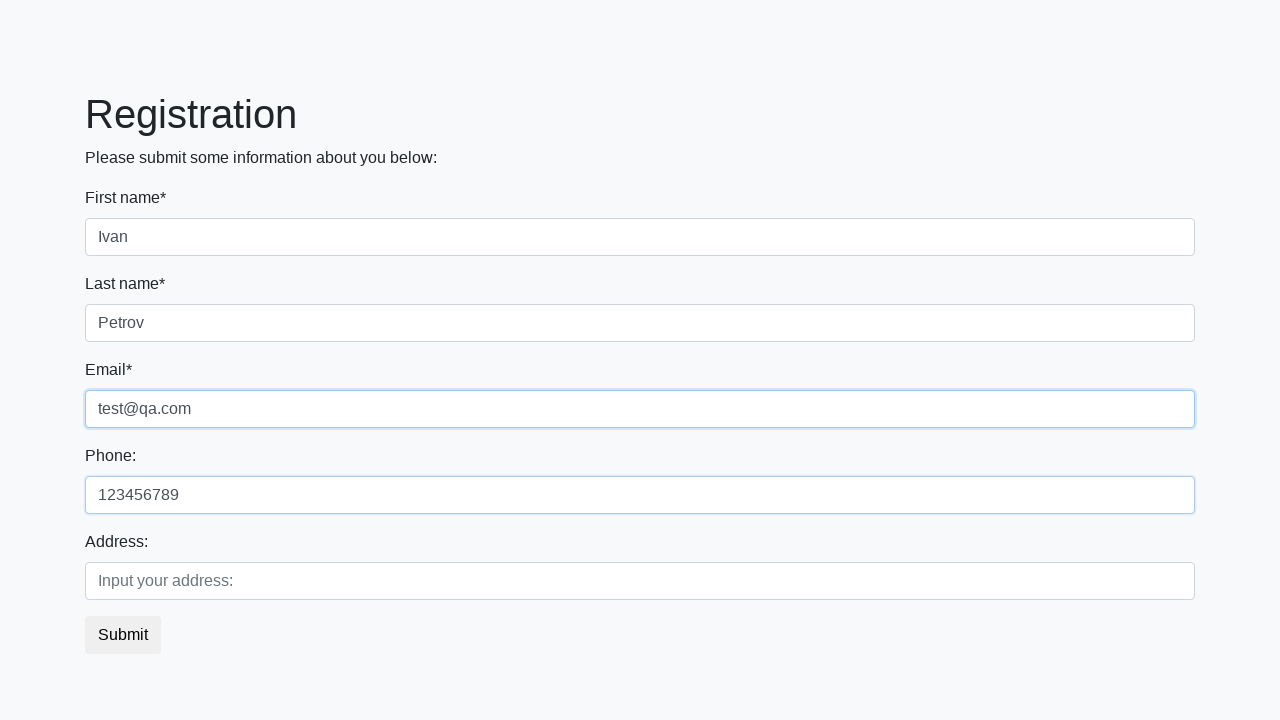

Filled address field with 'Test' on xpath=//div[2]/div[2]/input
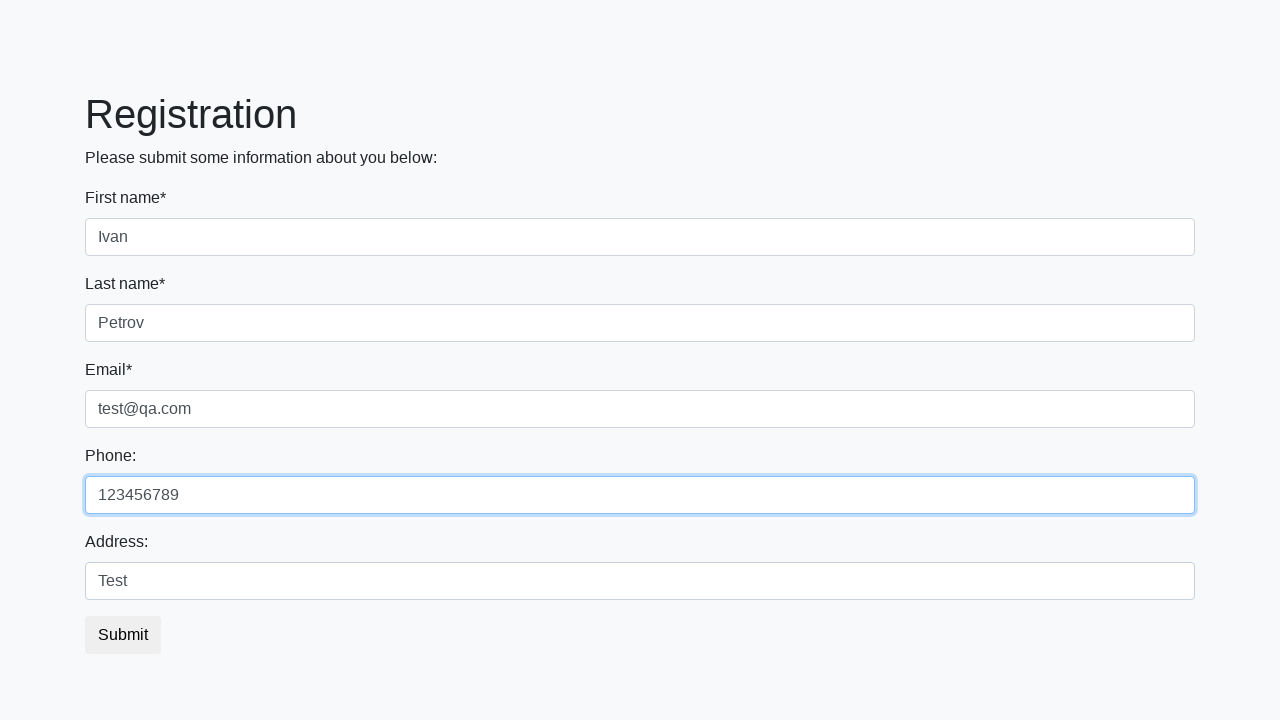

Clicked submit button to register at (123, 635) on button.btn
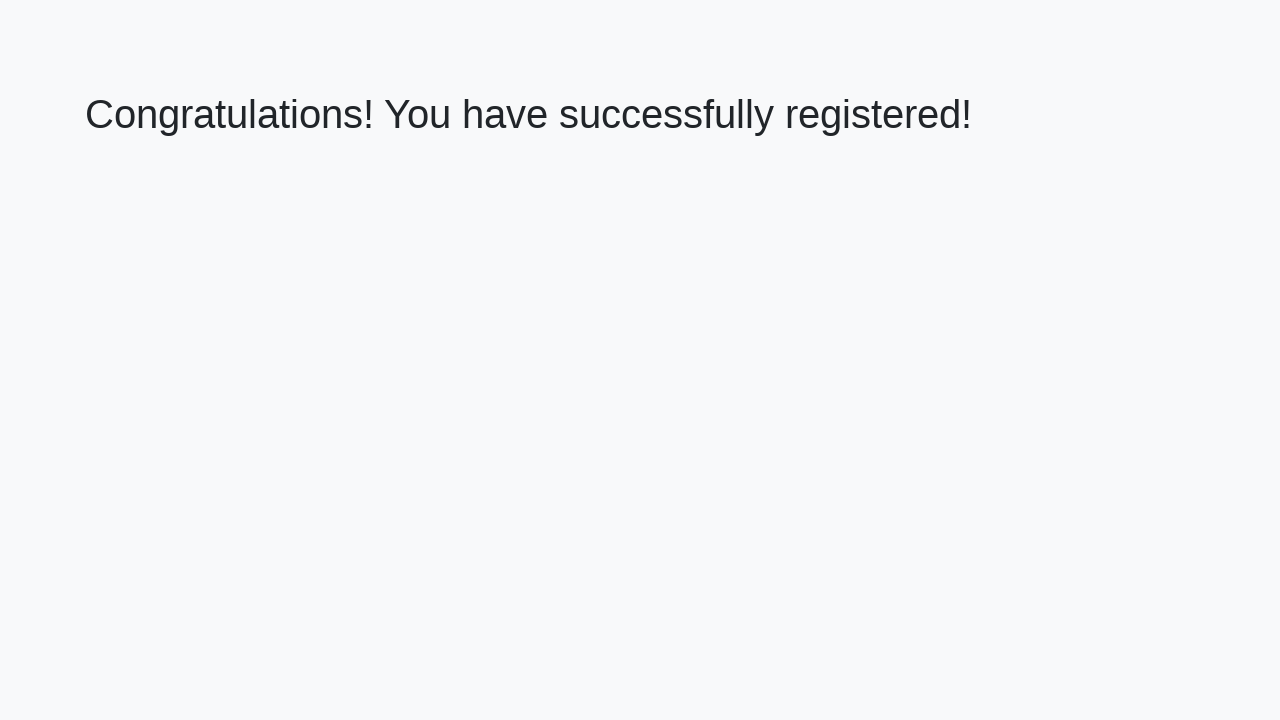

Success message heading loaded
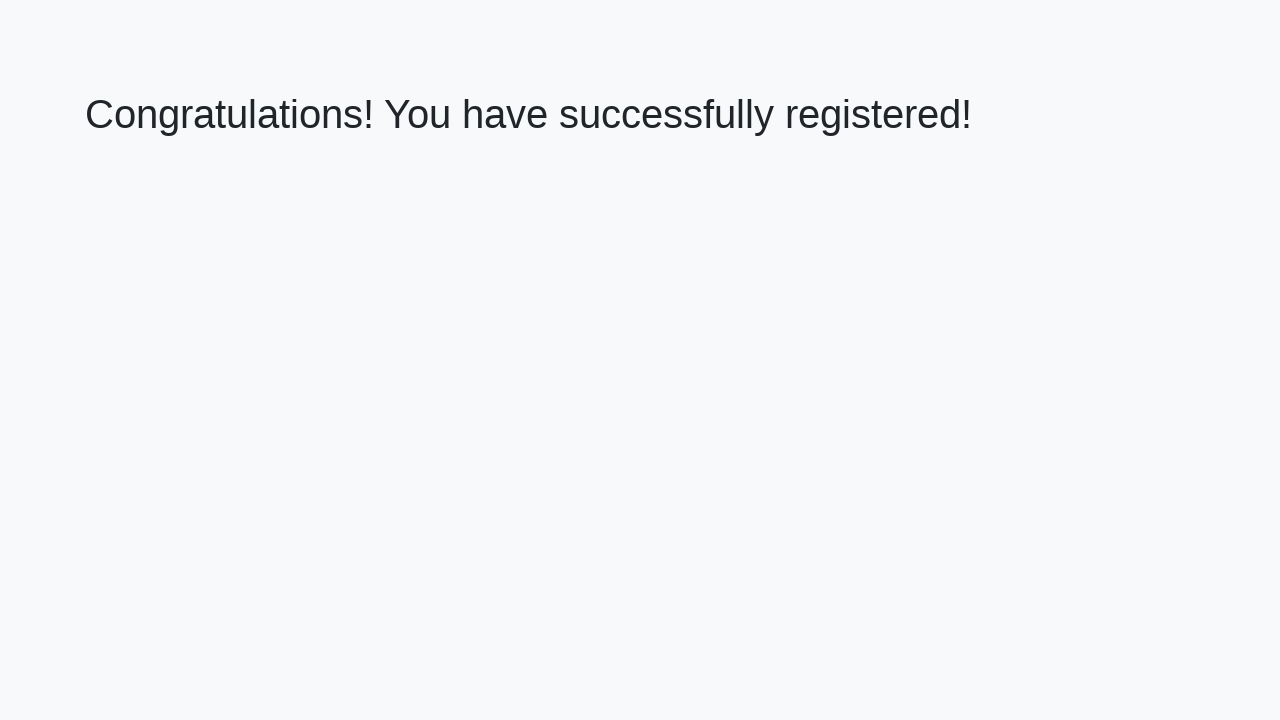

Retrieved success message text
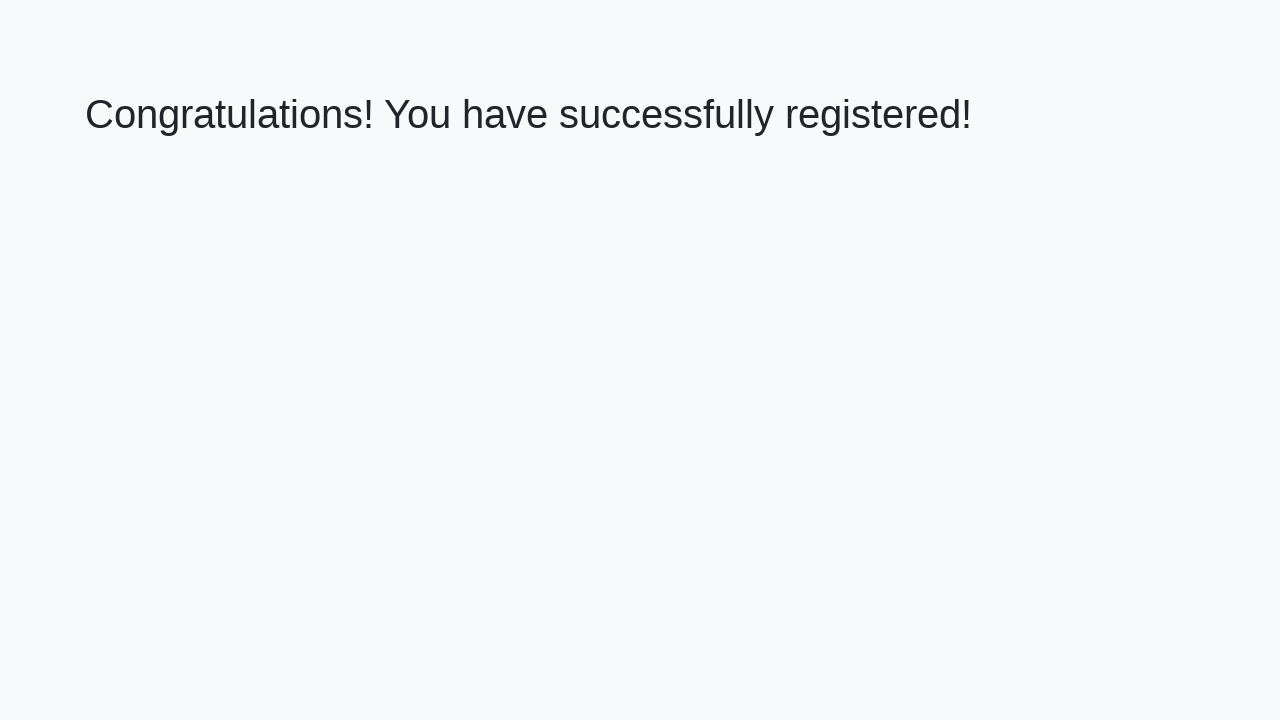

Verified success message: 'Congratulations! You have successfully registered!'
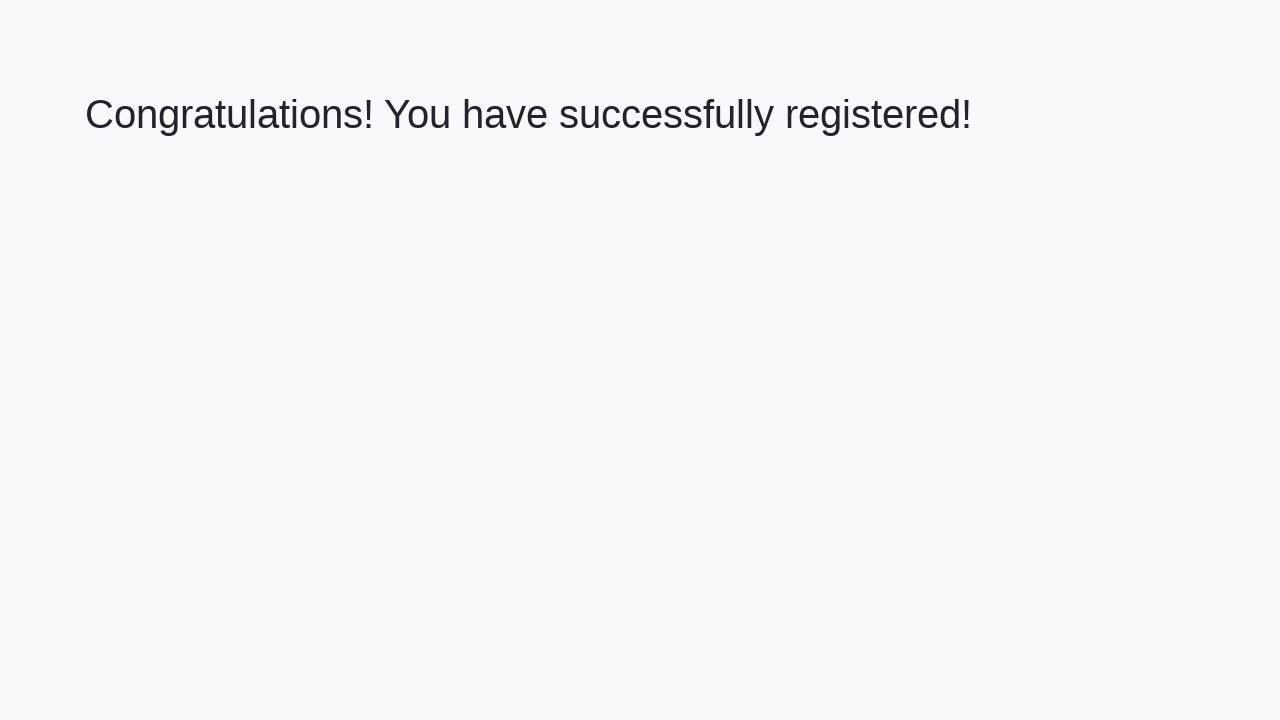

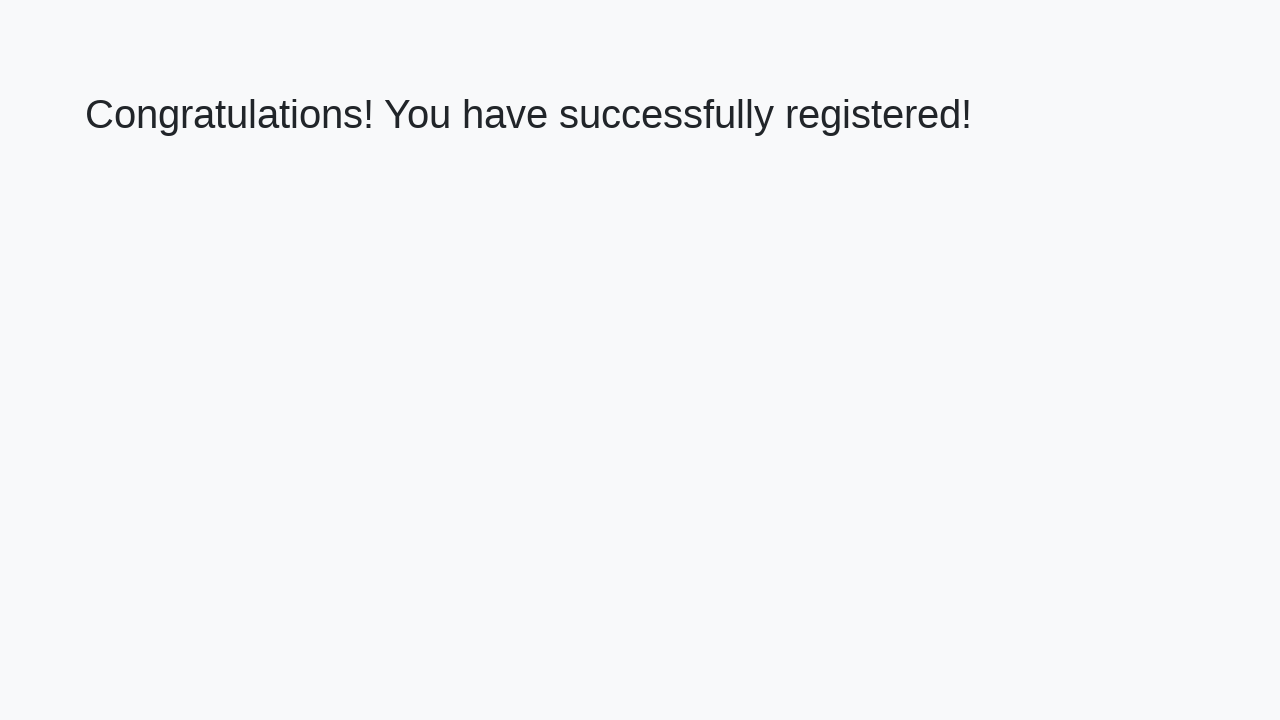